Tests an e-commerce site by searching for products, adding them to cart, proceeding to checkout, and applying a promo code

Starting URL: https://rahulshettyacademy.com/seleniumPractise/#/

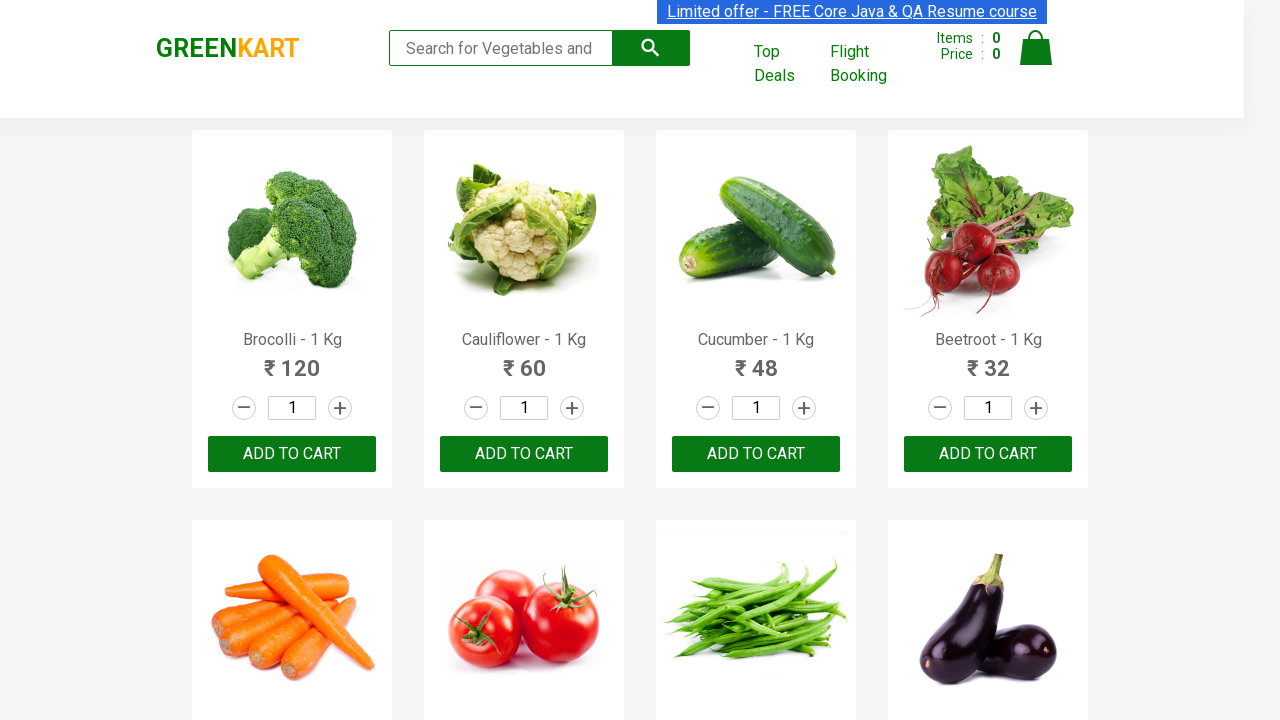

Filled search field with 'ber' to filter products on input[type='search']
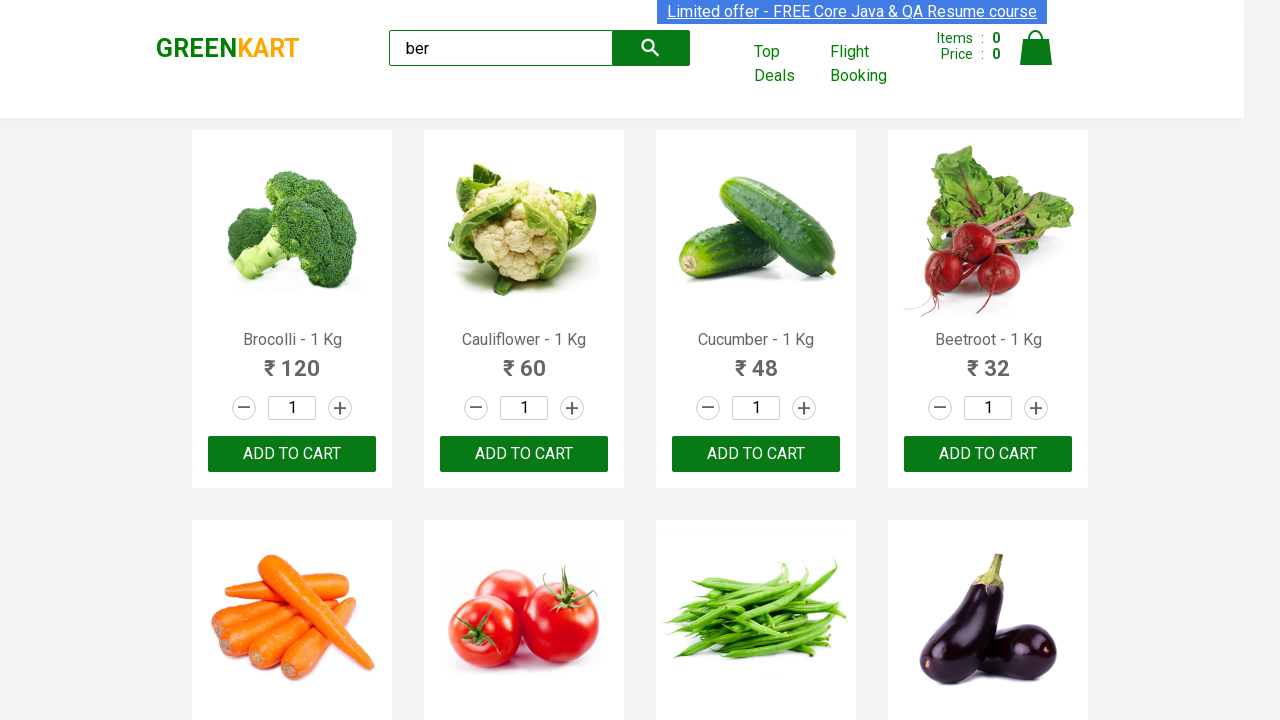

Waited for search results to filter
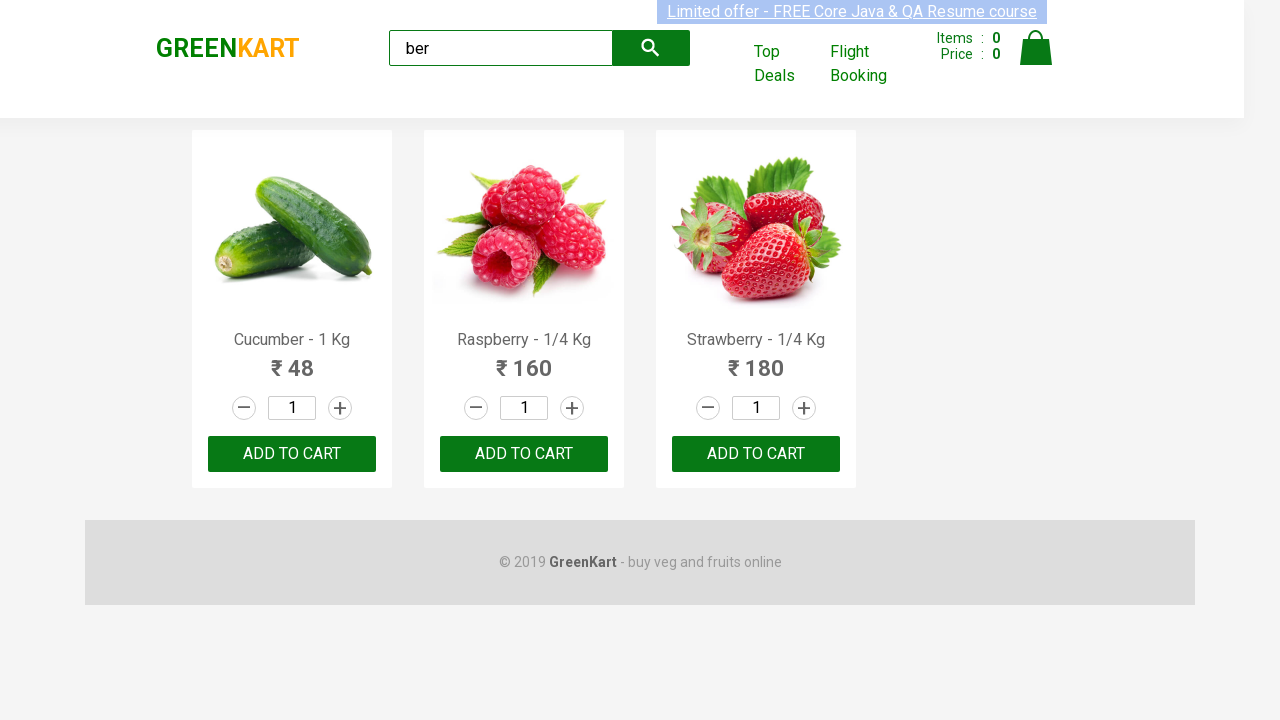

Verified that 3 products are displayed
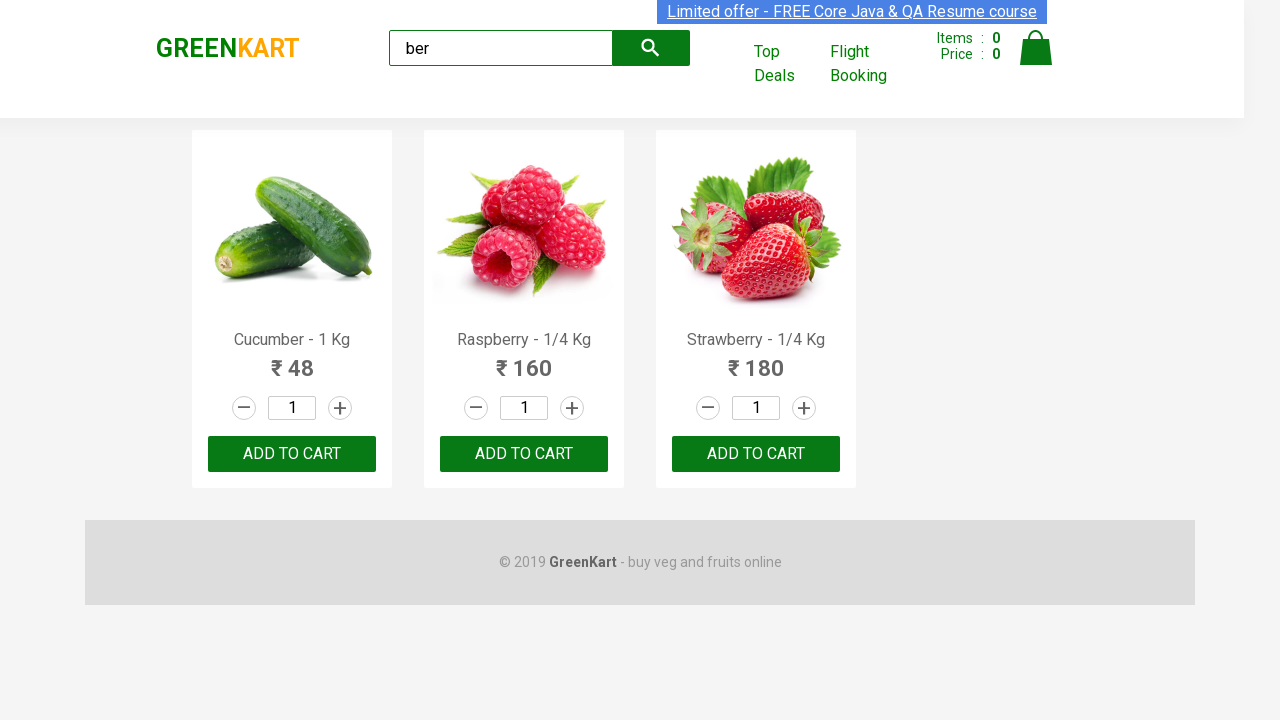

Clicked 'Add to cart' button for product 1 at (292, 454) on xpath=//div[@class='product-action']/button >> nth=0
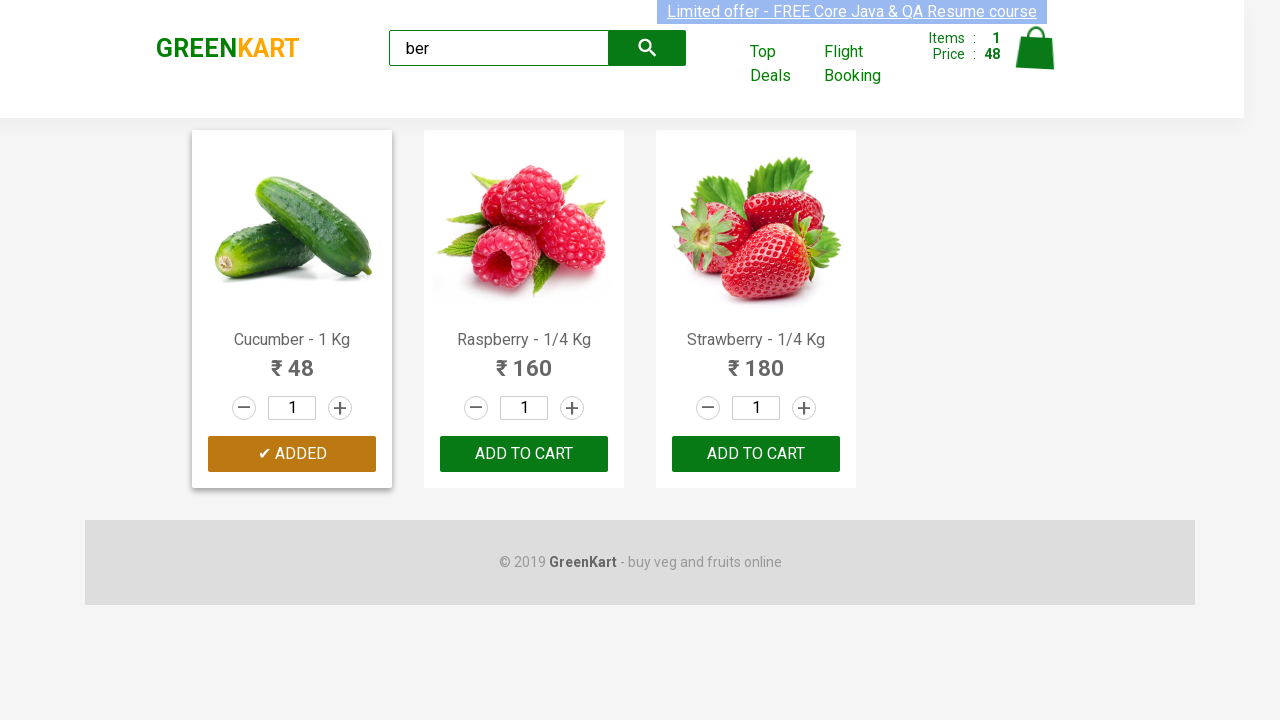

Clicked 'Add to cart' button for product 2 at (524, 454) on xpath=//div[@class='product-action']/button >> nth=1
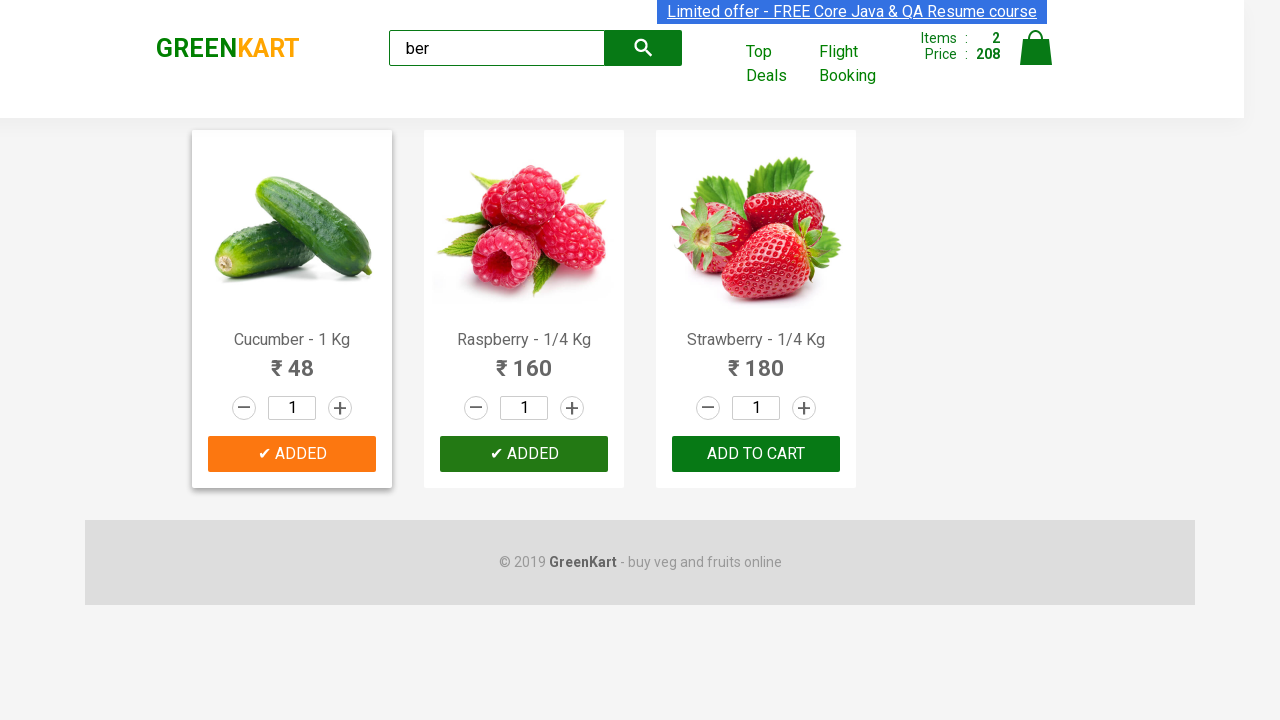

Clicked 'Add to cart' button for product 3 at (756, 454) on xpath=//div[@class='product-action']/button >> nth=2
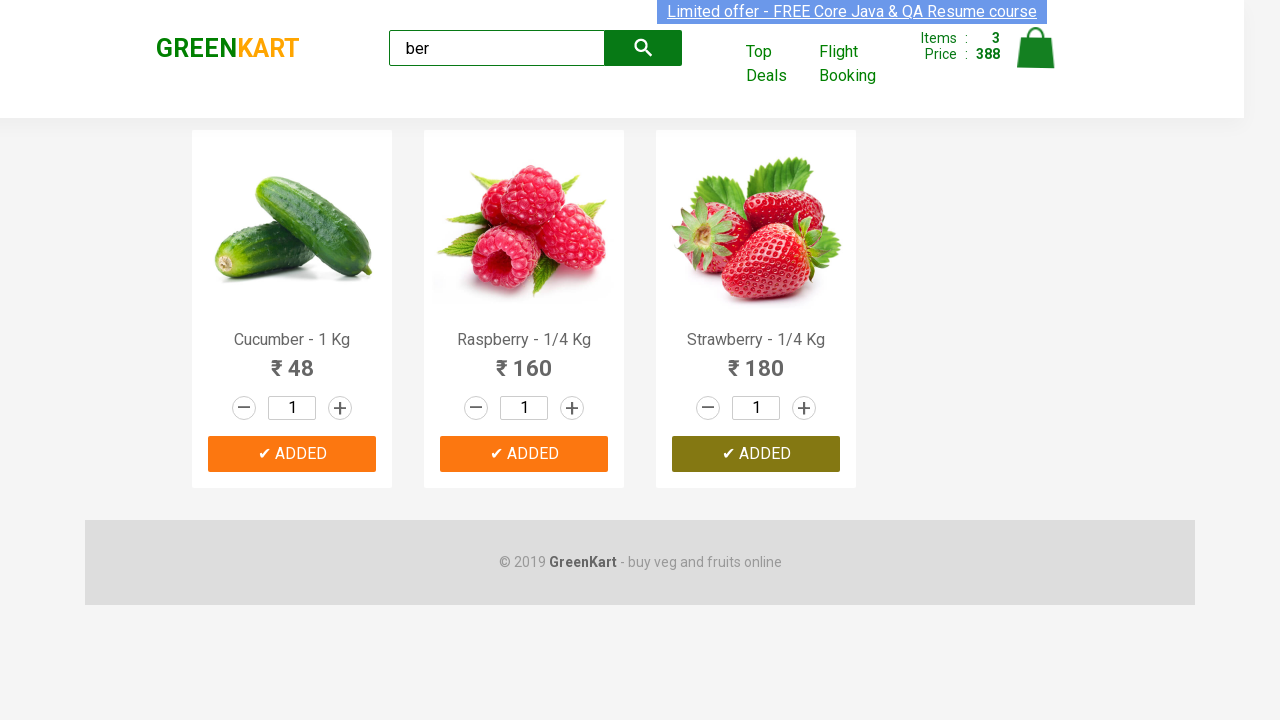

Clicked on cart icon to view shopping cart at (1036, 59) on a[class='cart-icon']
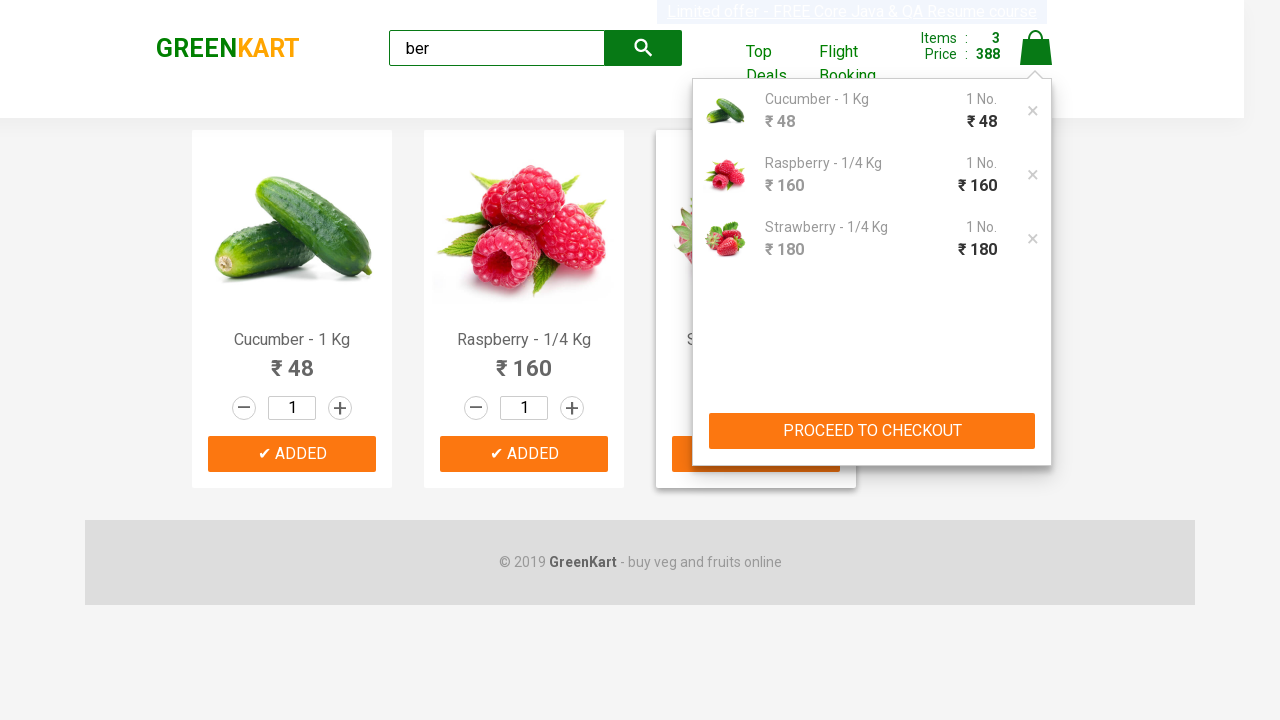

Clicked 'PROCEED TO CHECKOUT' button at (872, 431) on xpath=//button[text()='PROCEED TO CHECKOUT']
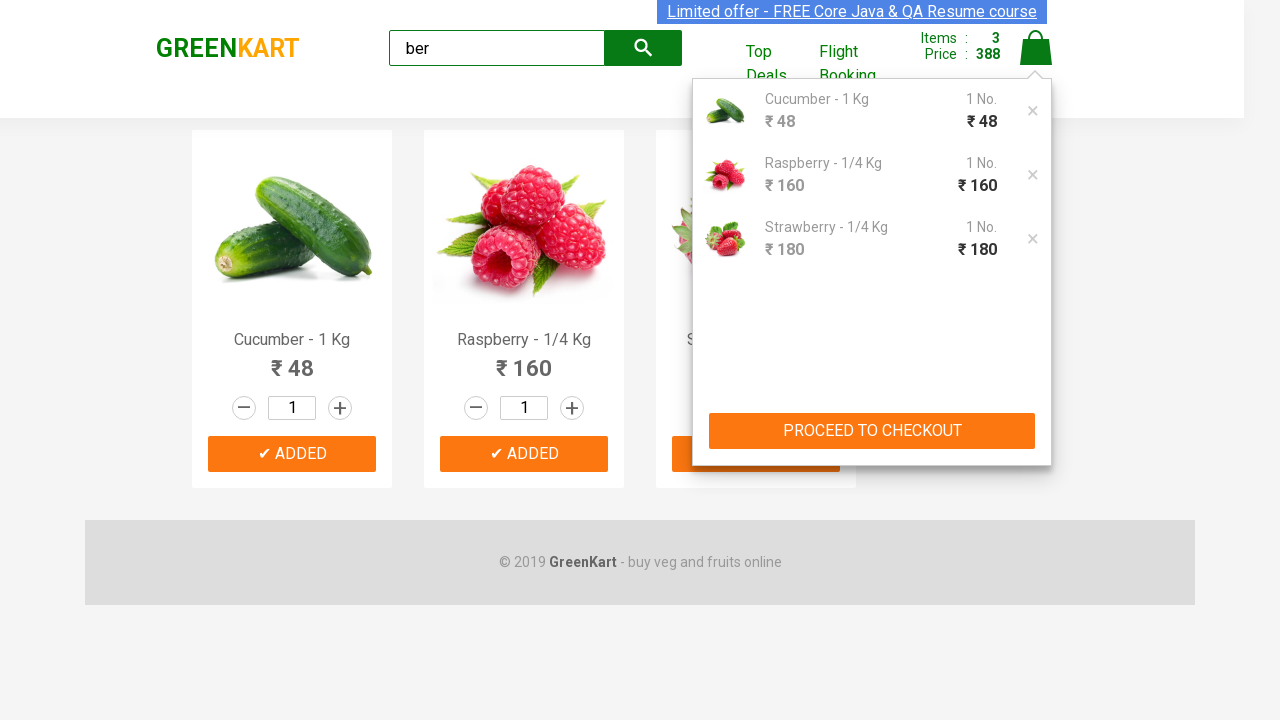

Promo code field loaded
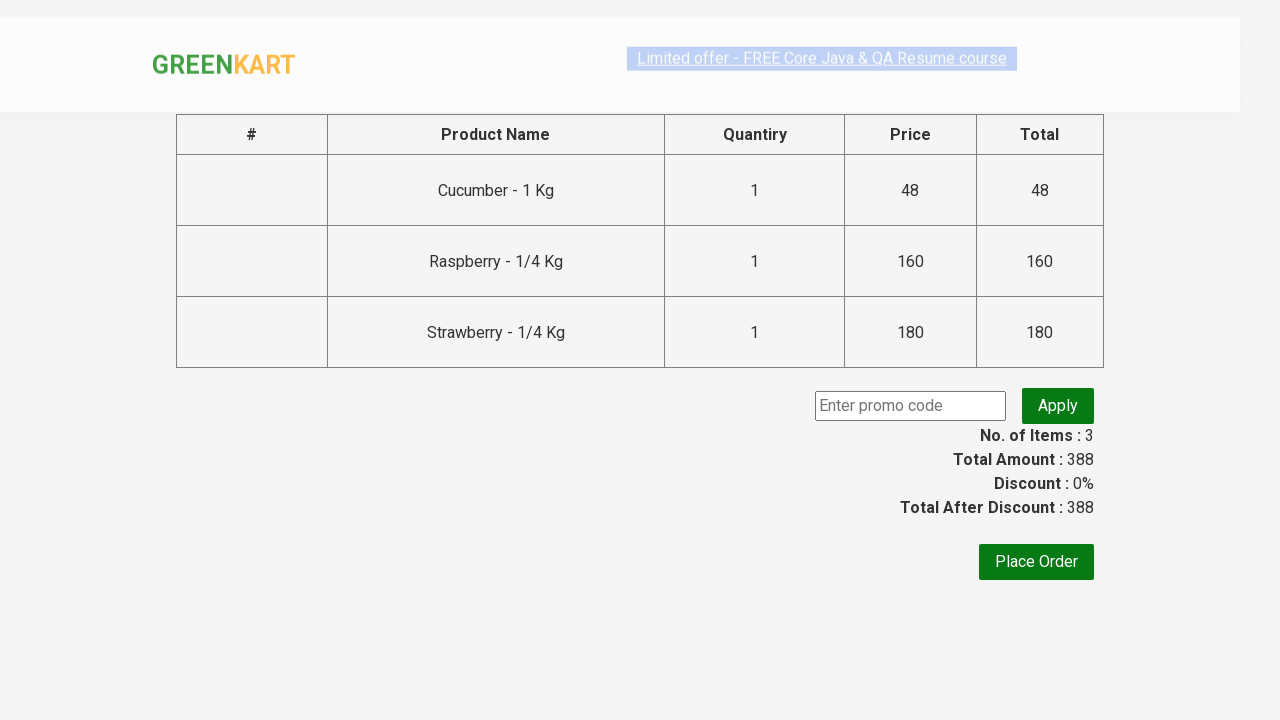

Entered promo code 'rahulshettyacademy' on .promoCode
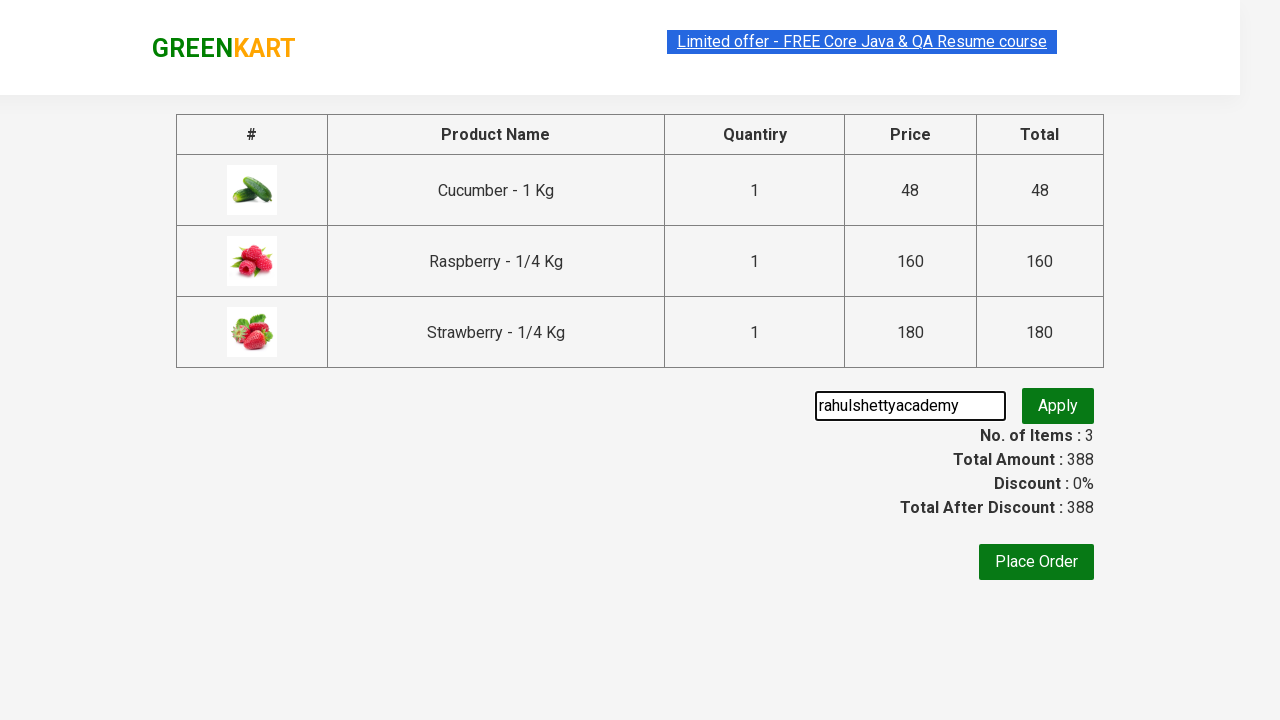

Clicked button to apply promo code at (1058, 406) on .promoBtn
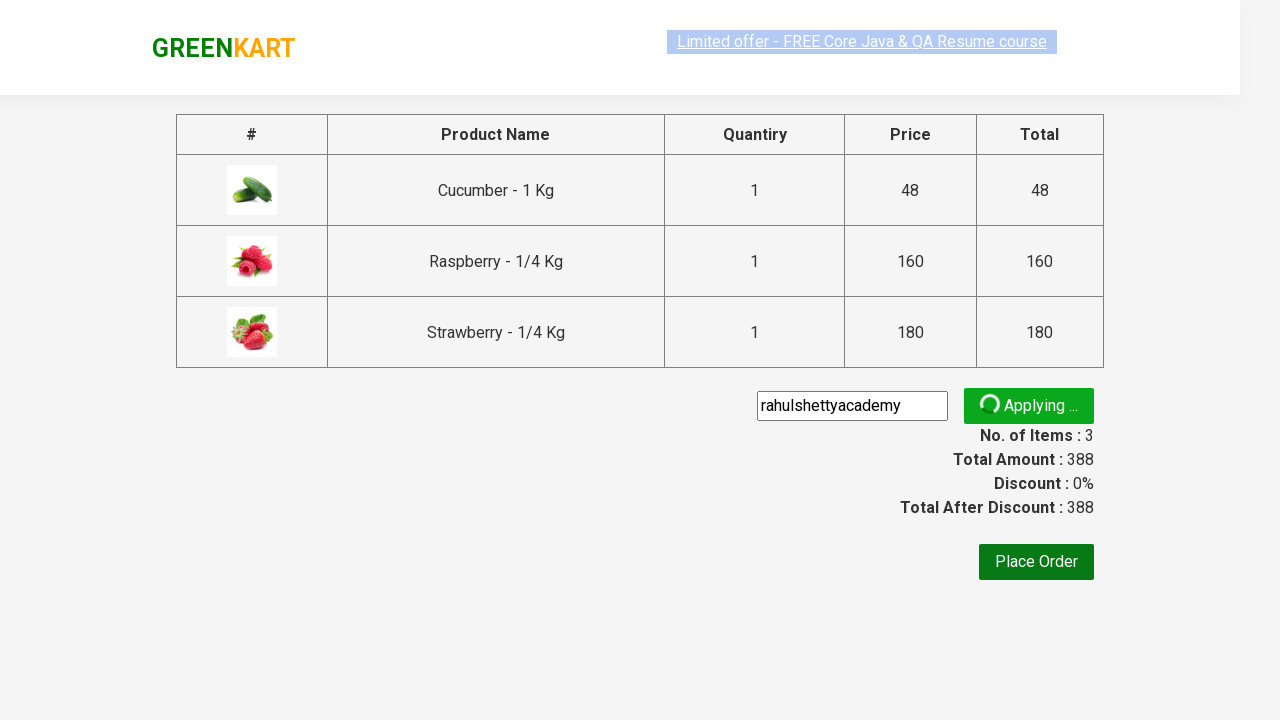

Promo code information displayed
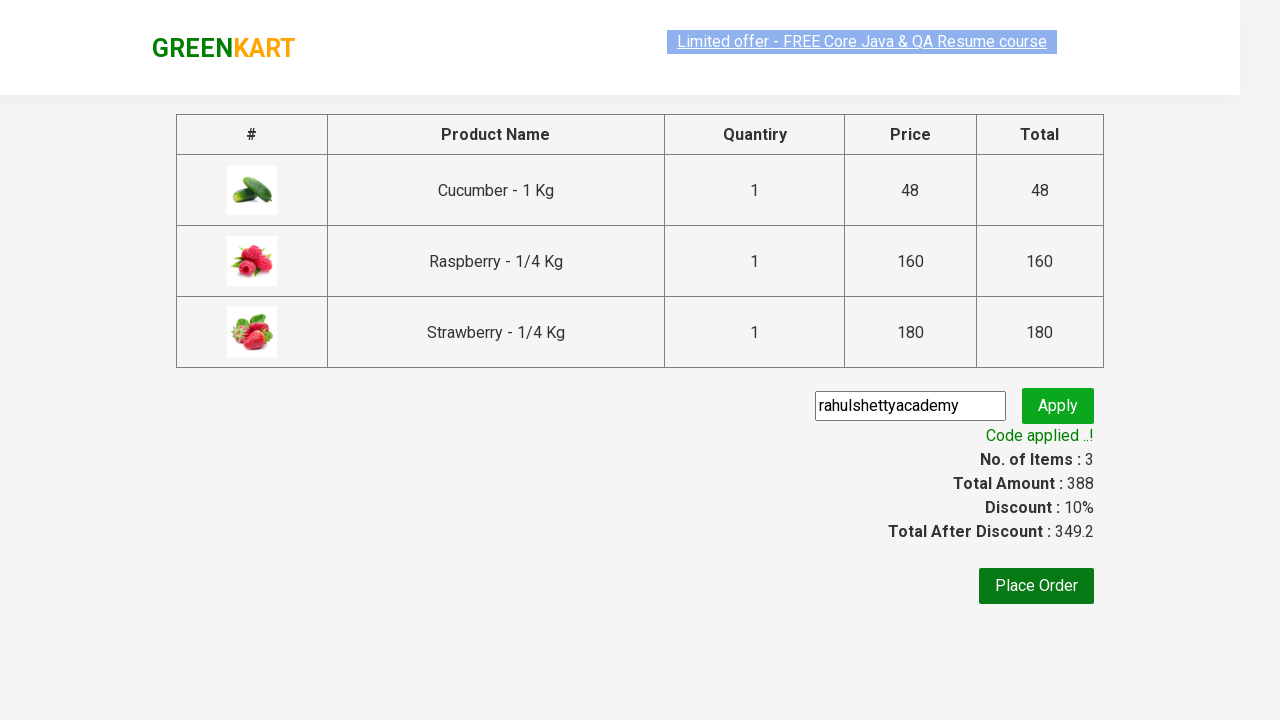

Retrieved promo info text: Code applied ..!
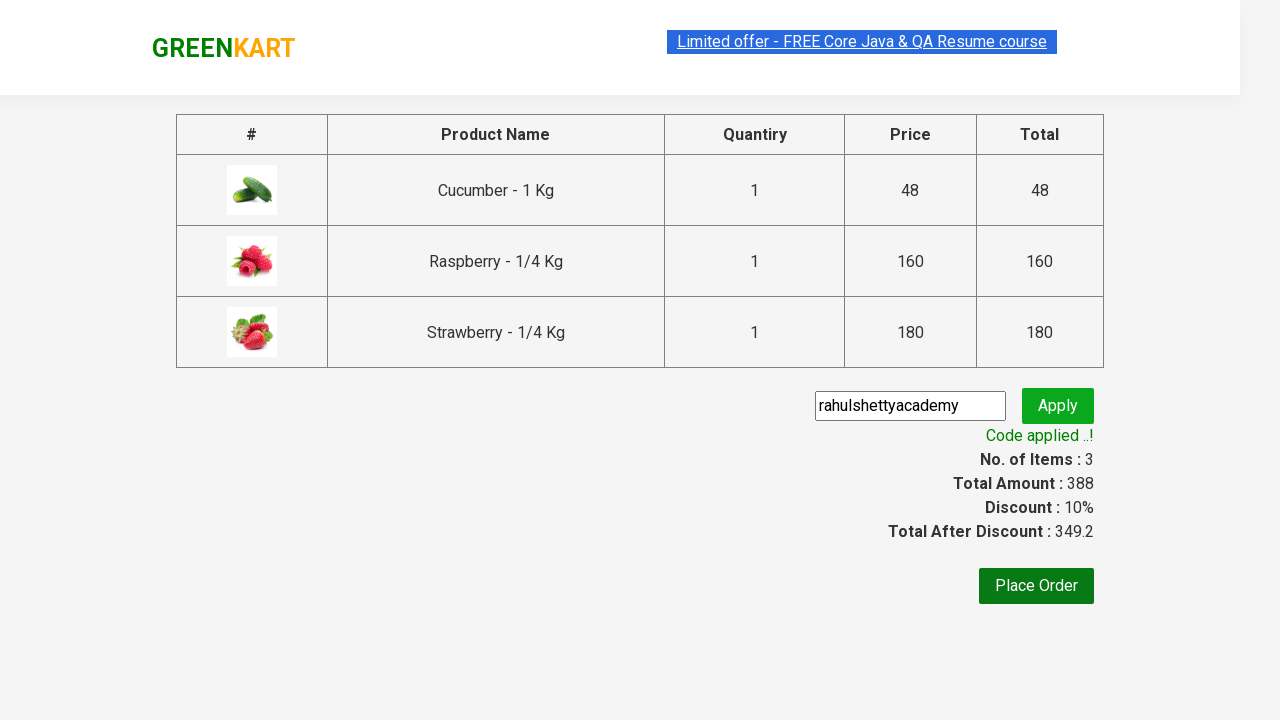

Retrieved current URL: https://rahulshettyacademy.com/seleniumPractise/#/cart
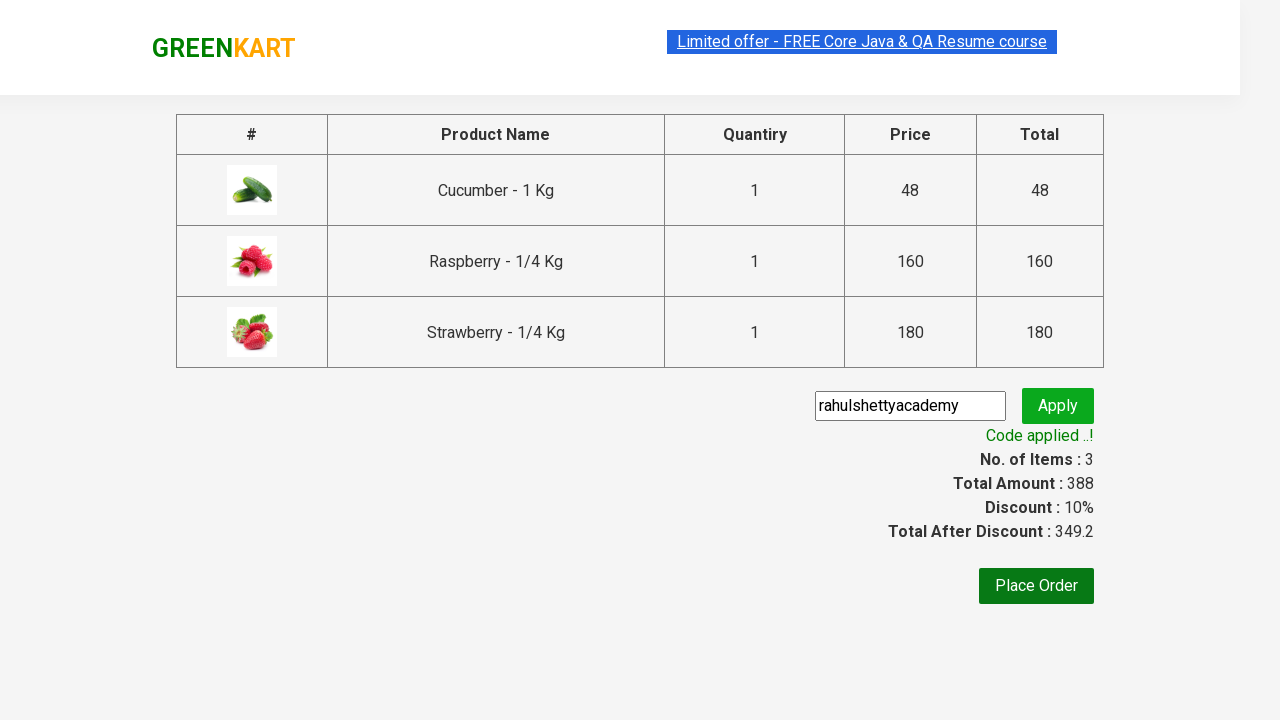

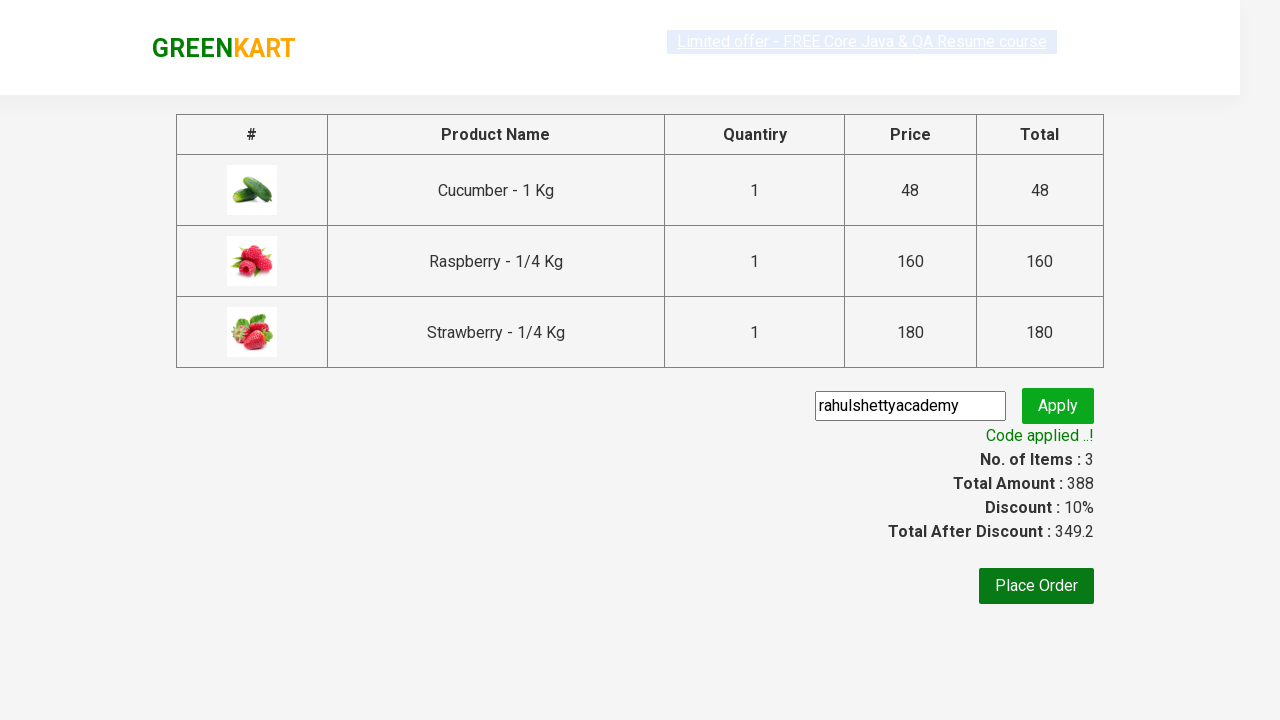